Tests search with uppercase text to verify that search is case-insensitive

Starting URL: https://www.bewakoof.com/

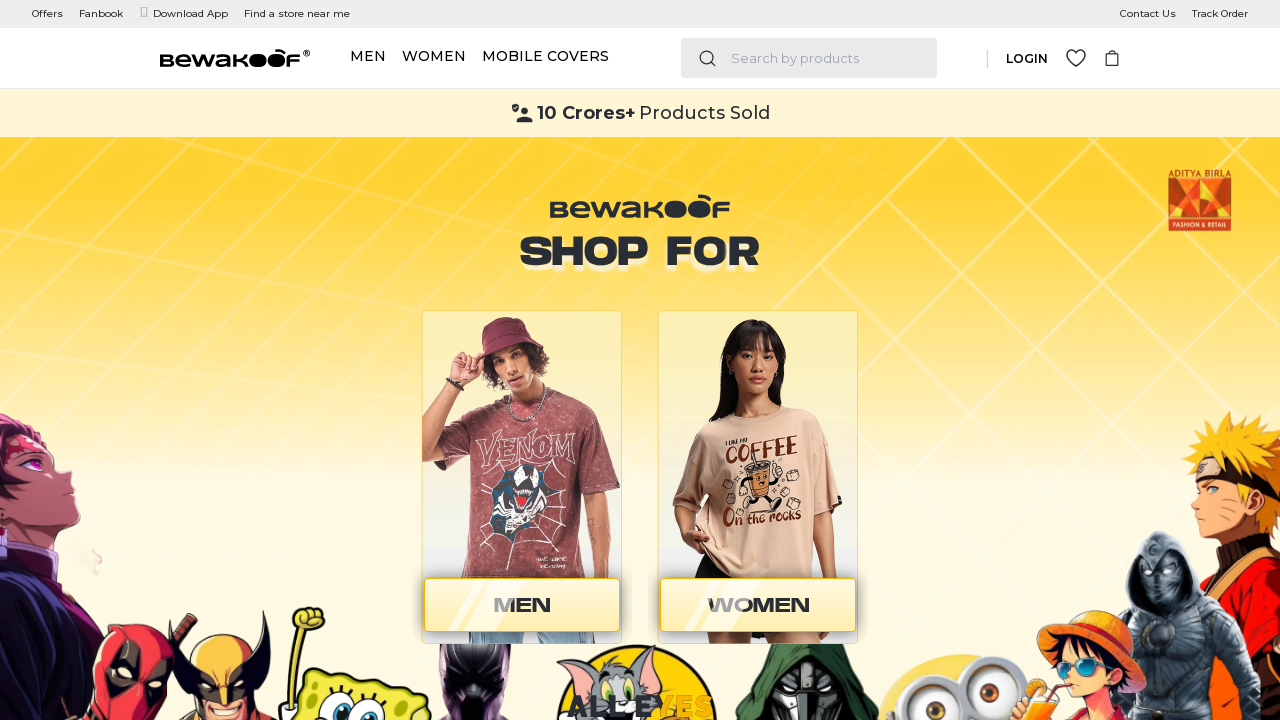

Filled search field with uppercase text 'MOBILE COVERS' on input[type='search']
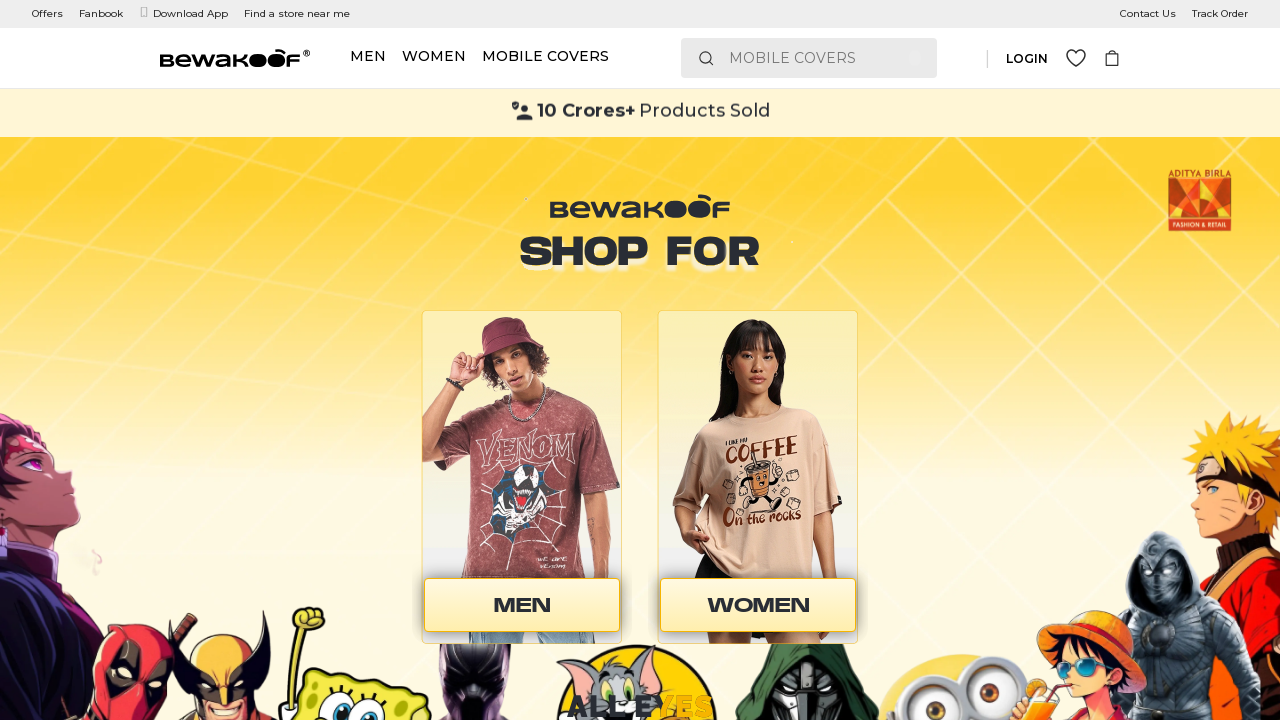

Pressed Enter to submit uppercase search query on input[type='search']
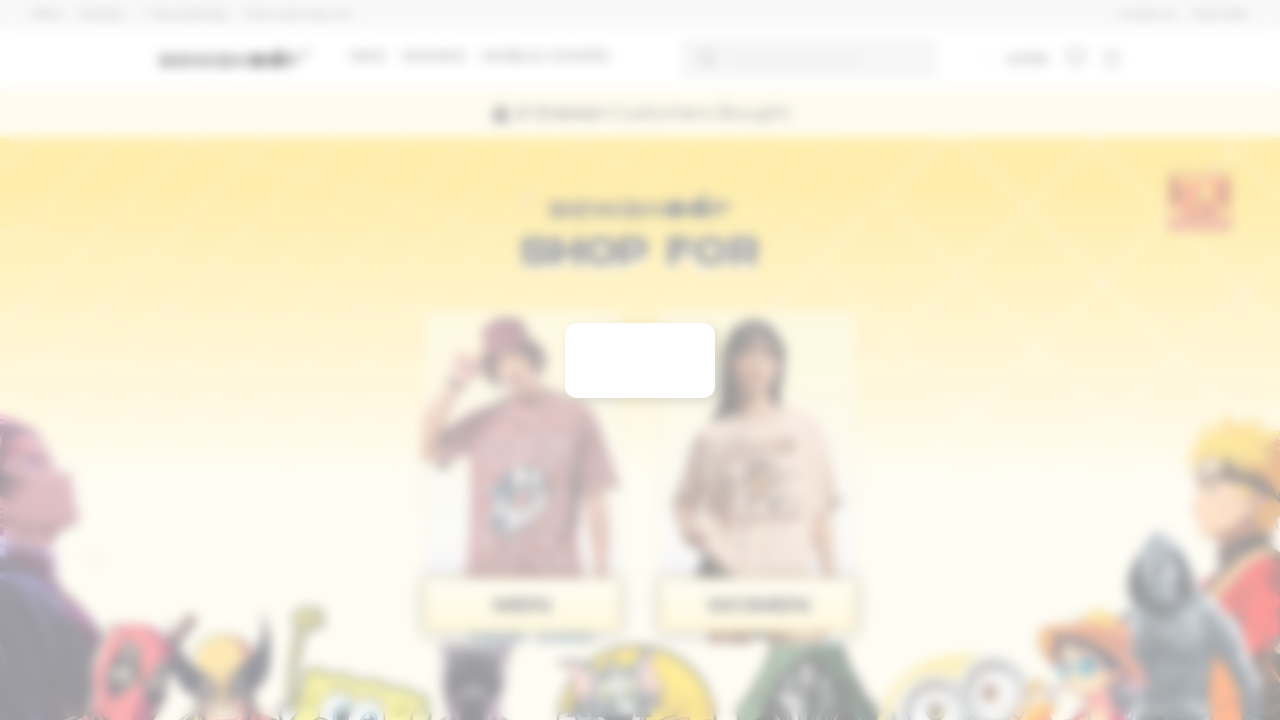

Search results loaded successfully - case-insensitive search verified
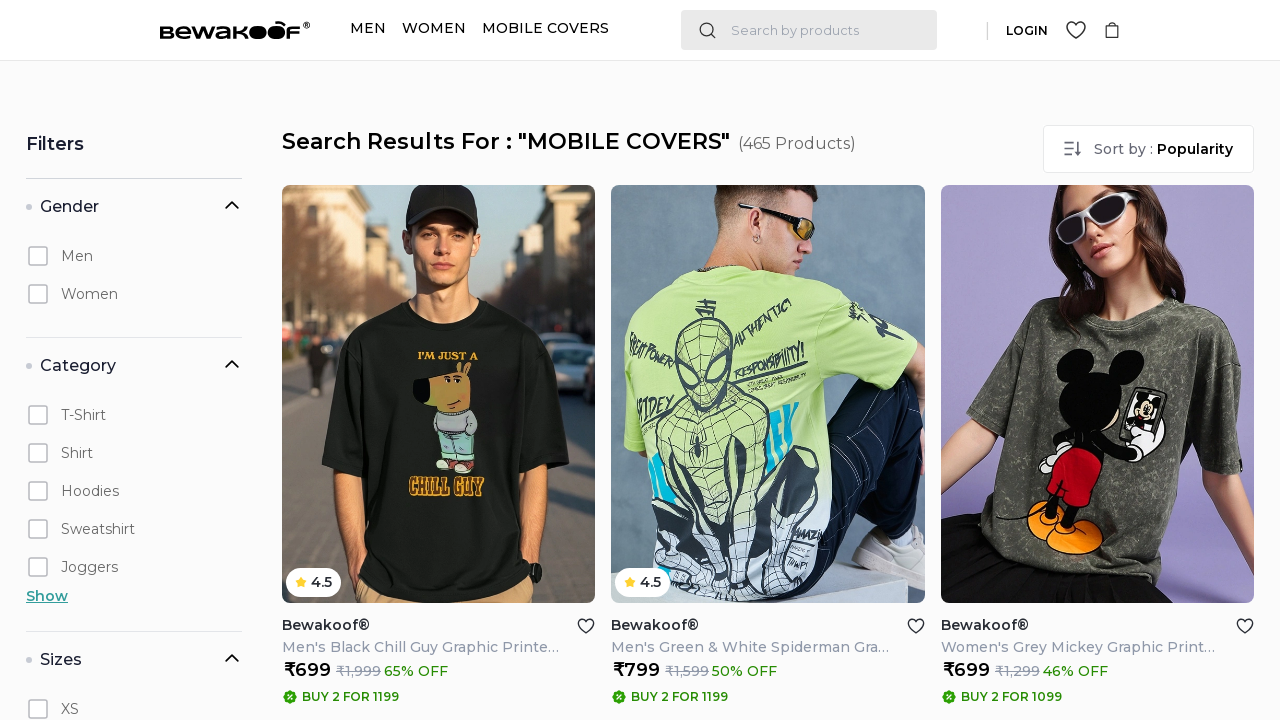

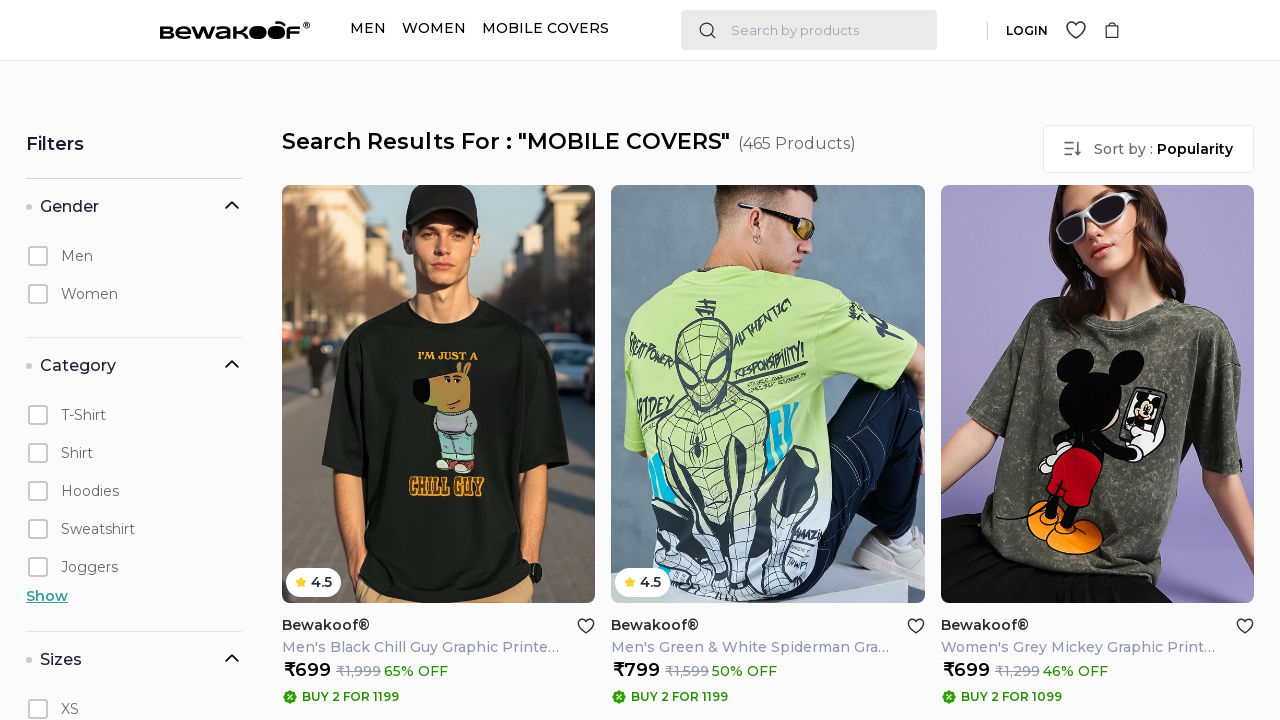